Tests form interaction by selecting a random checkbox, choosing the corresponding dropdown option, entering the value in a text field, and verifying the alert message contains the expected text

Starting URL: https://rahulshettyacademy.com/AutomationPractice/

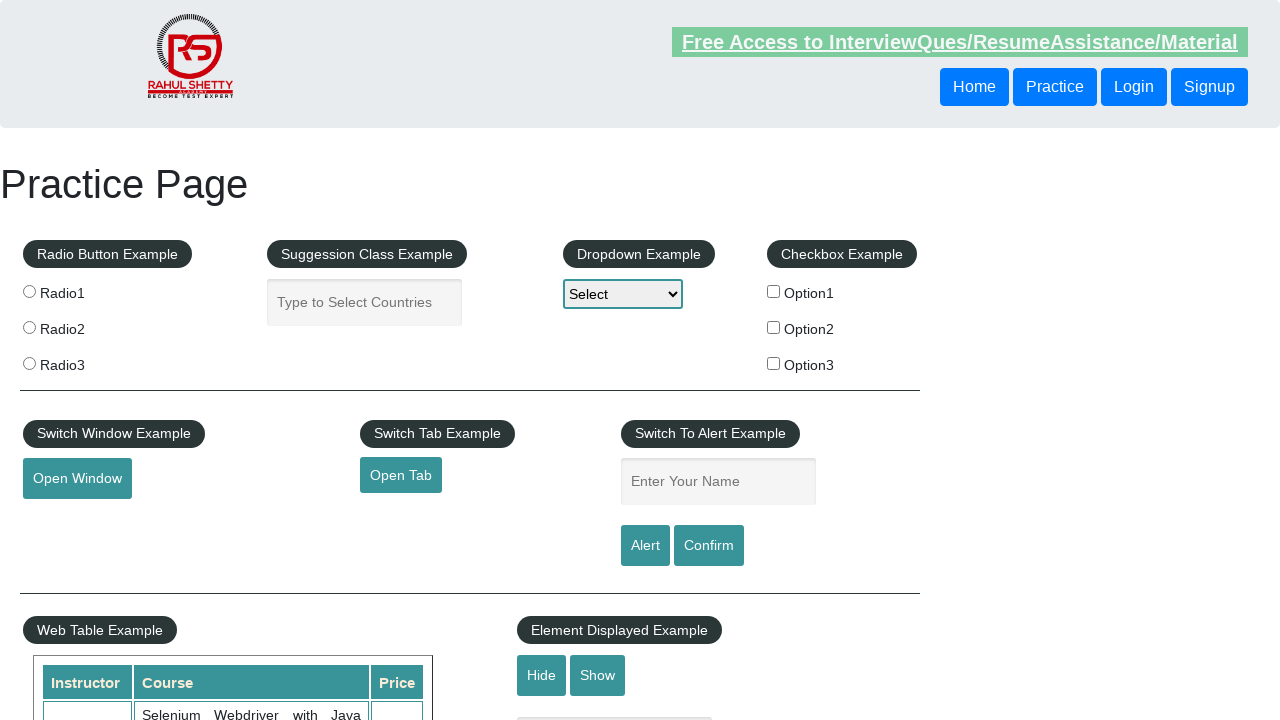

Located all checkbox elements
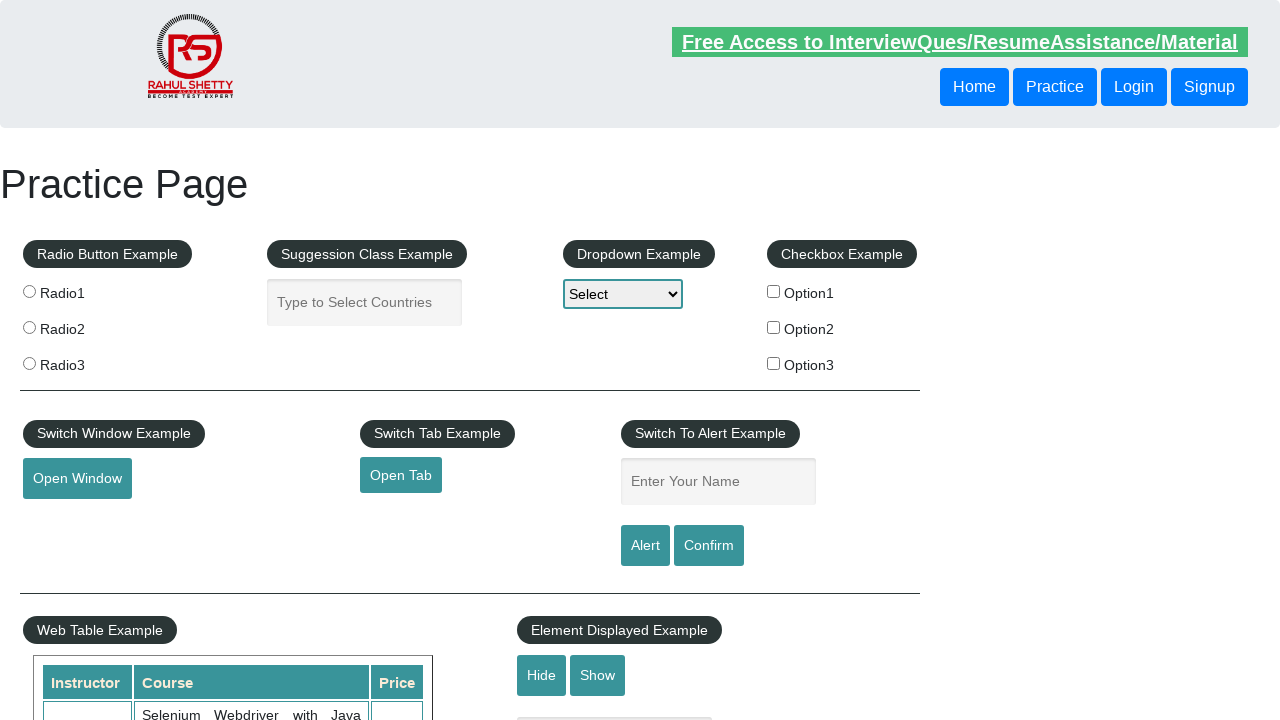

Found 3 checkboxes available
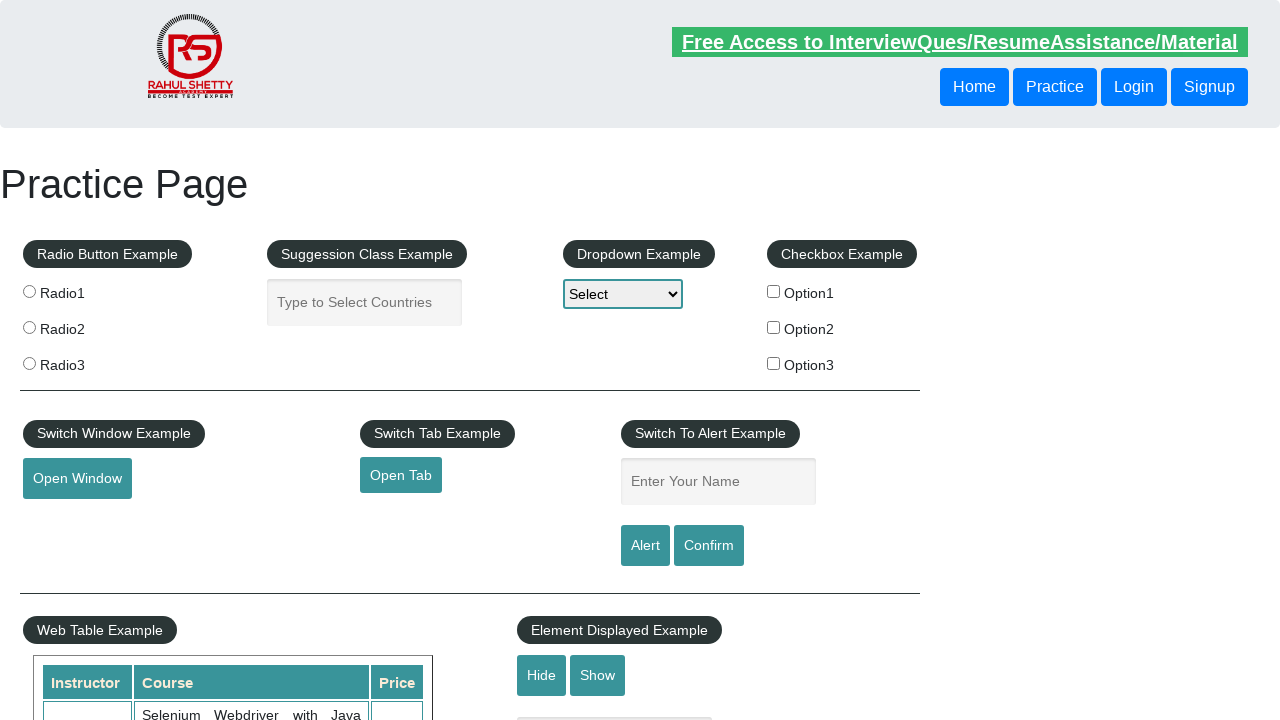

Clicked random checkbox at index 2 at (774, 363) on xpath=//input[@type='checkbox' and contains(@id,'check')] >> nth=2
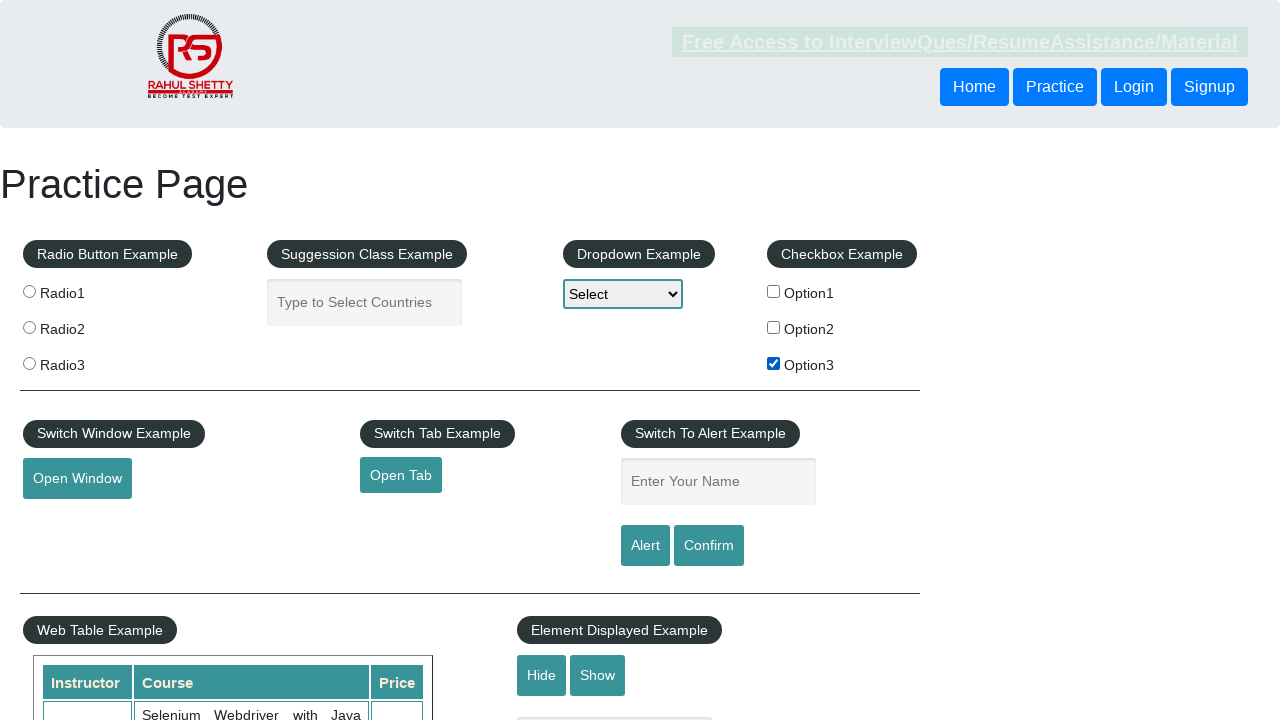

Retrieved checkbox value: 'option3'
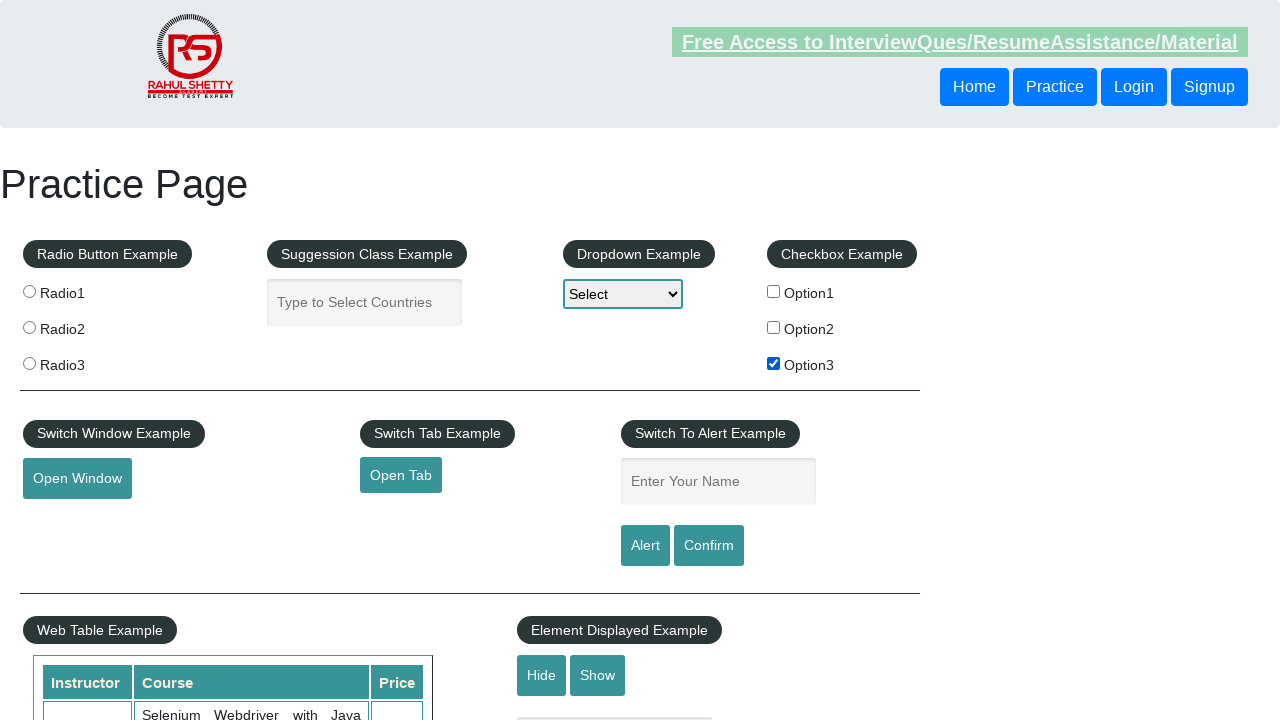

Selected dropdown option with value 'option3' on #dropdown-class-example
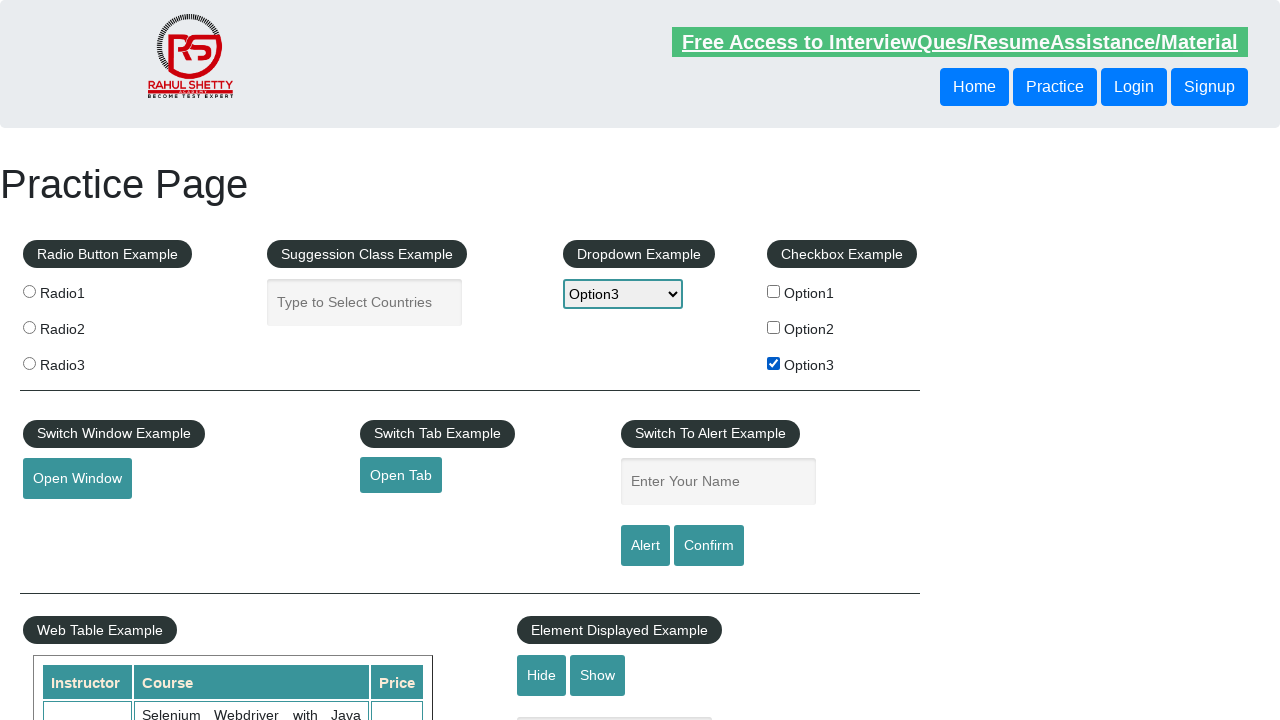

Retrieved selected dropdown text: 'Option3'
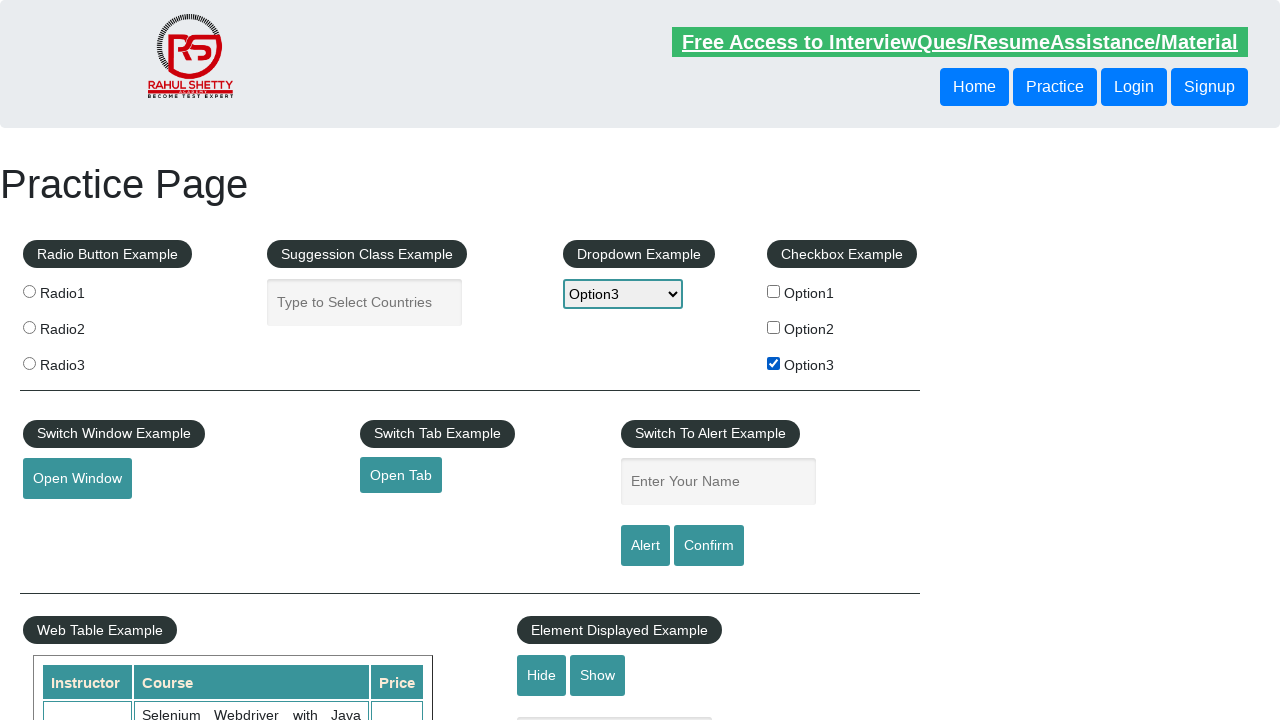

Entered 'Option3' into the name field on #name
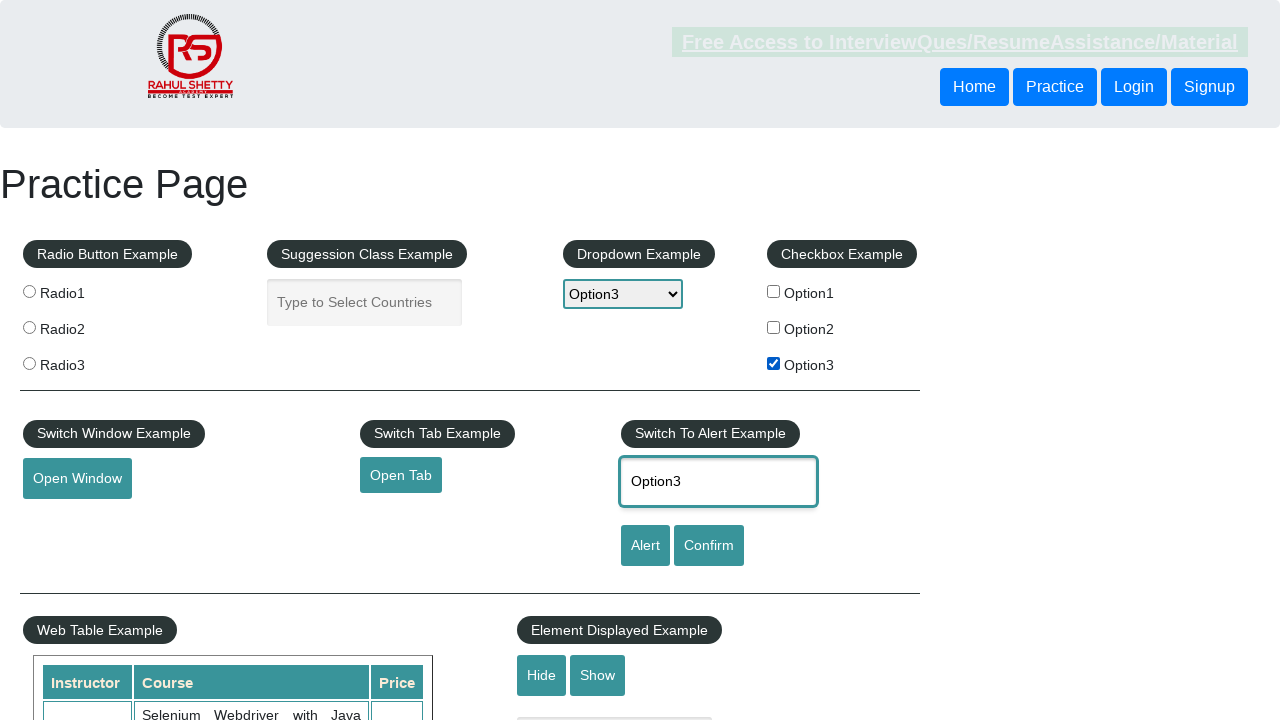

Clicked the alert button at (645, 546) on #alertbtn
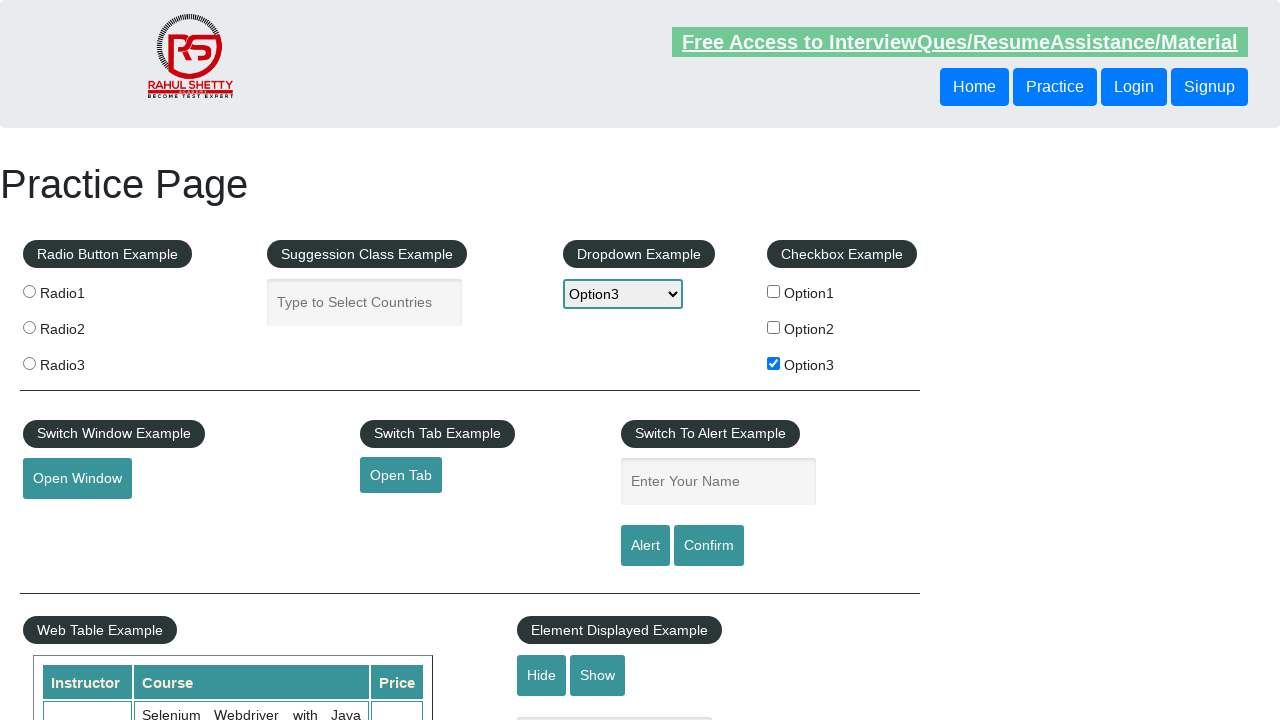

Alert dialog was accepted
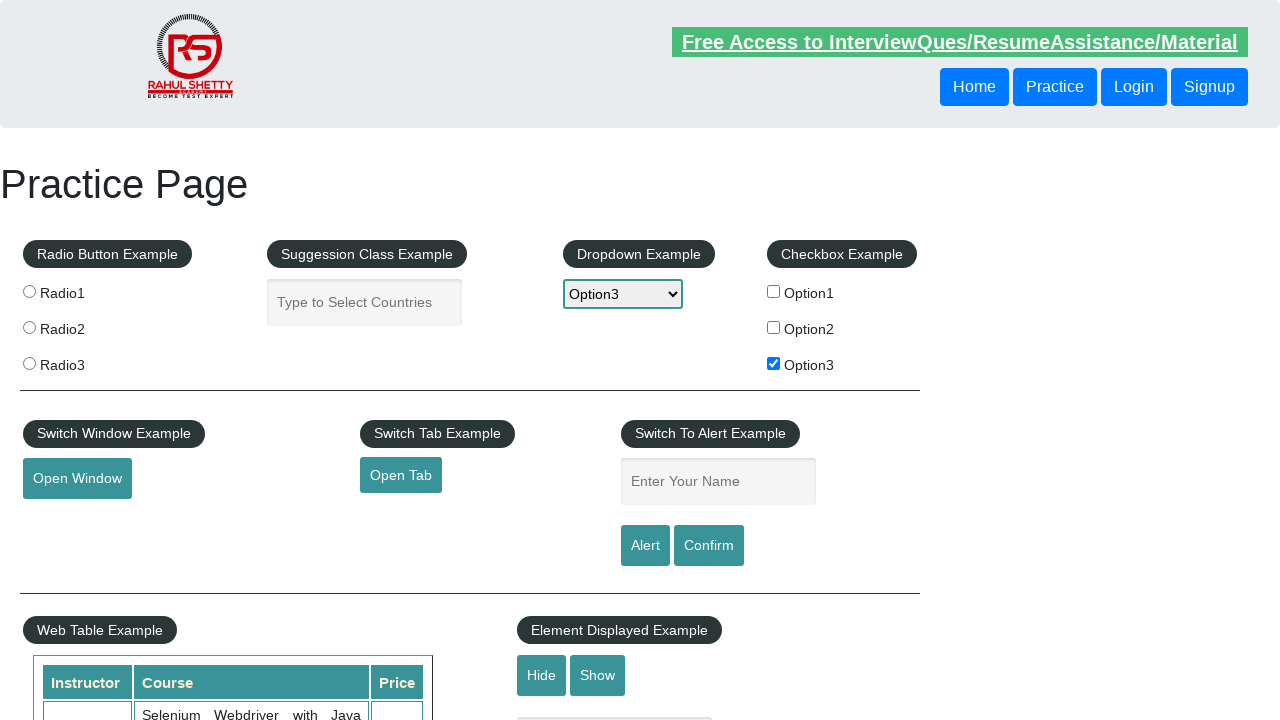

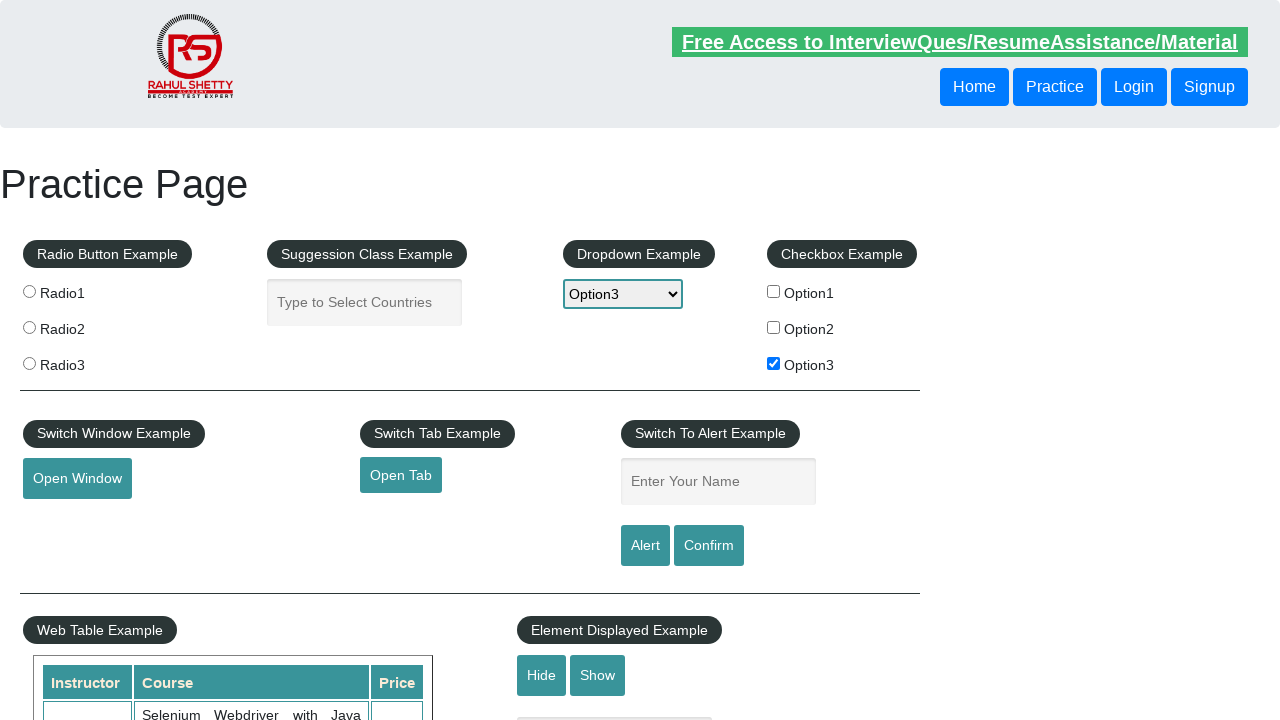